Tests that a lucky promotion banner appears after adding three espresso coffees to the cart

Starting URL: https://coffee-cart.app/

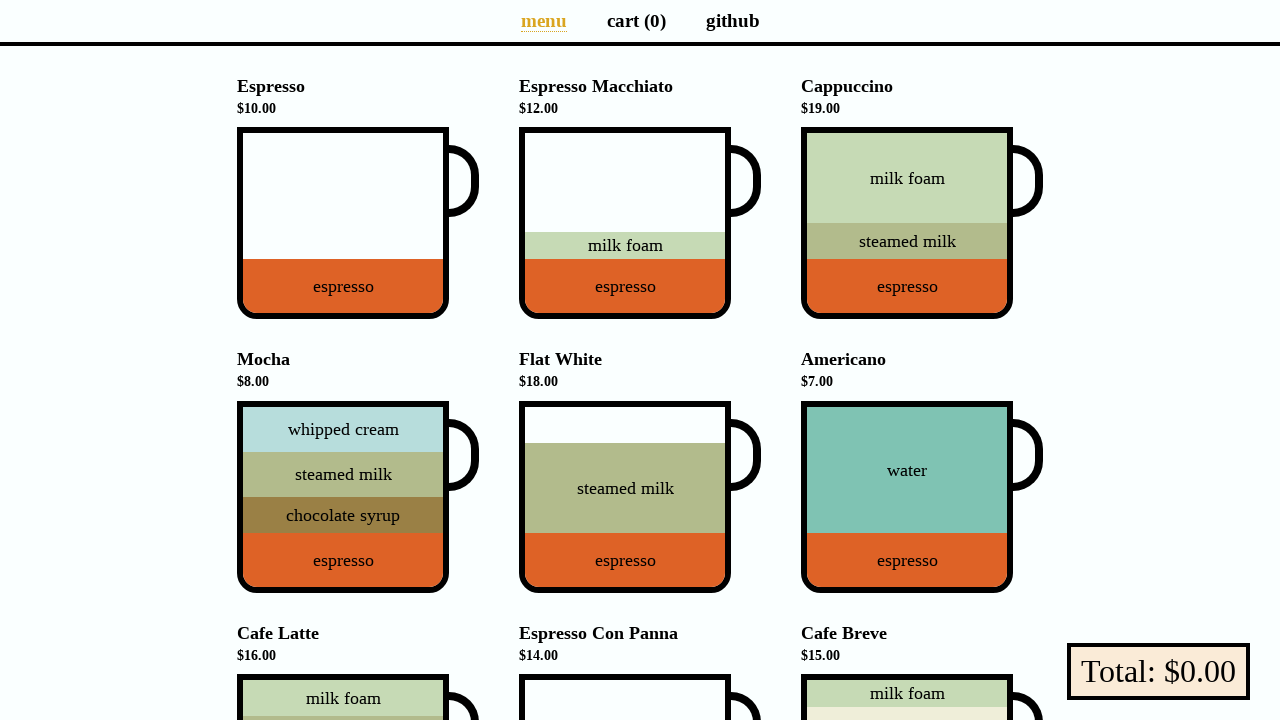

Clicked Espresso coffee (1st time) at (343, 223) on [data-test="Espresso"]
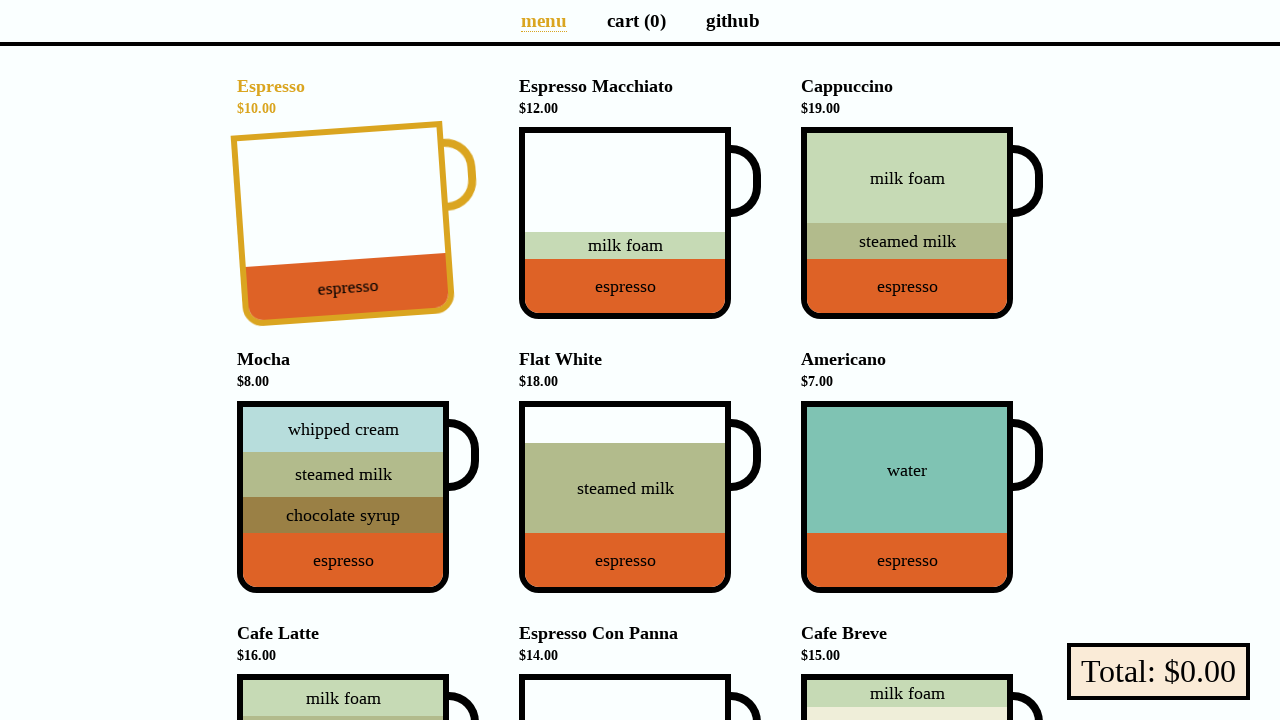

Clicked Espresso coffee (2nd time) at (343, 224) on [data-test="Espresso"]
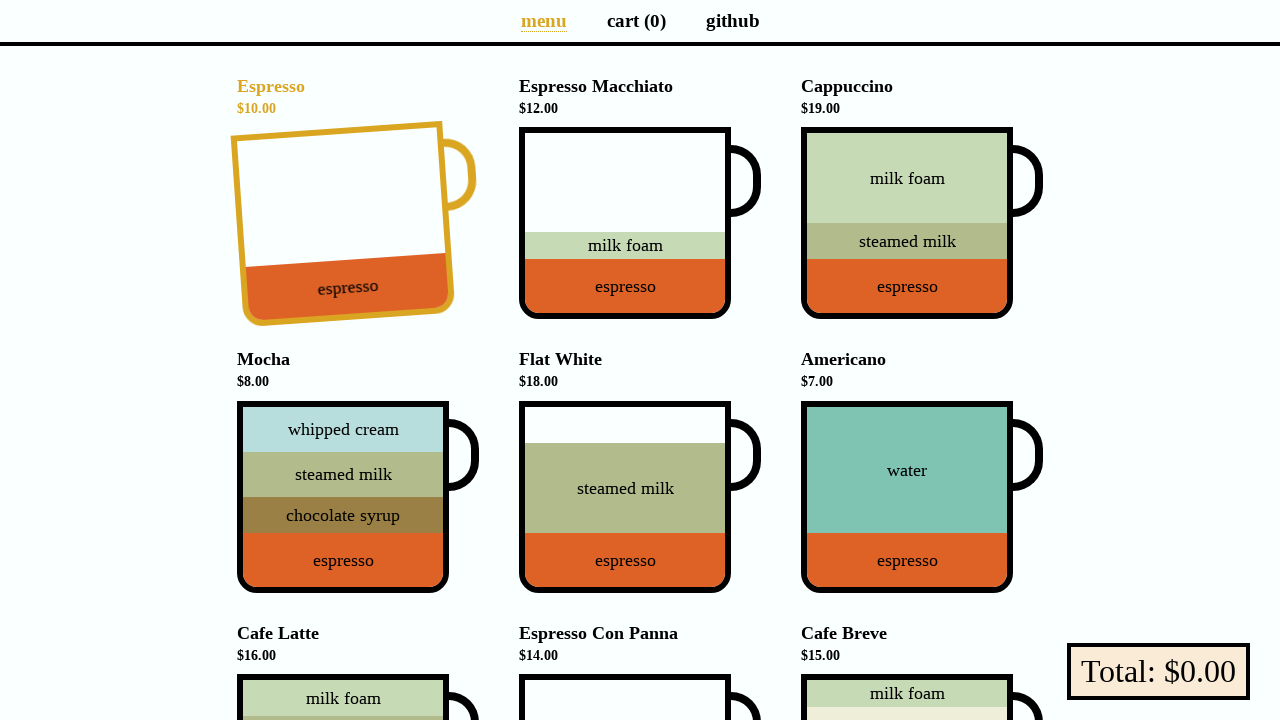

Clicked Espresso coffee (3rd time) at (343, 224) on [data-test="Espresso"]
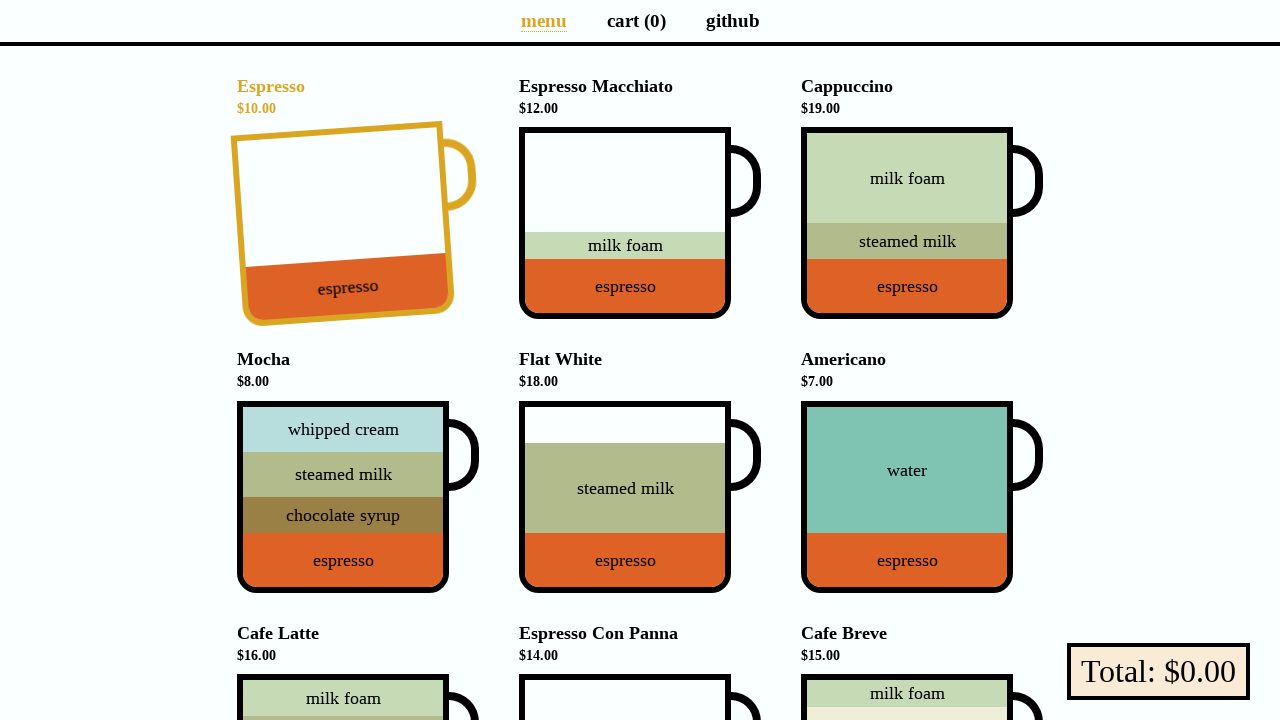

Lucky promotion banner appeared after adding three espresso coffees
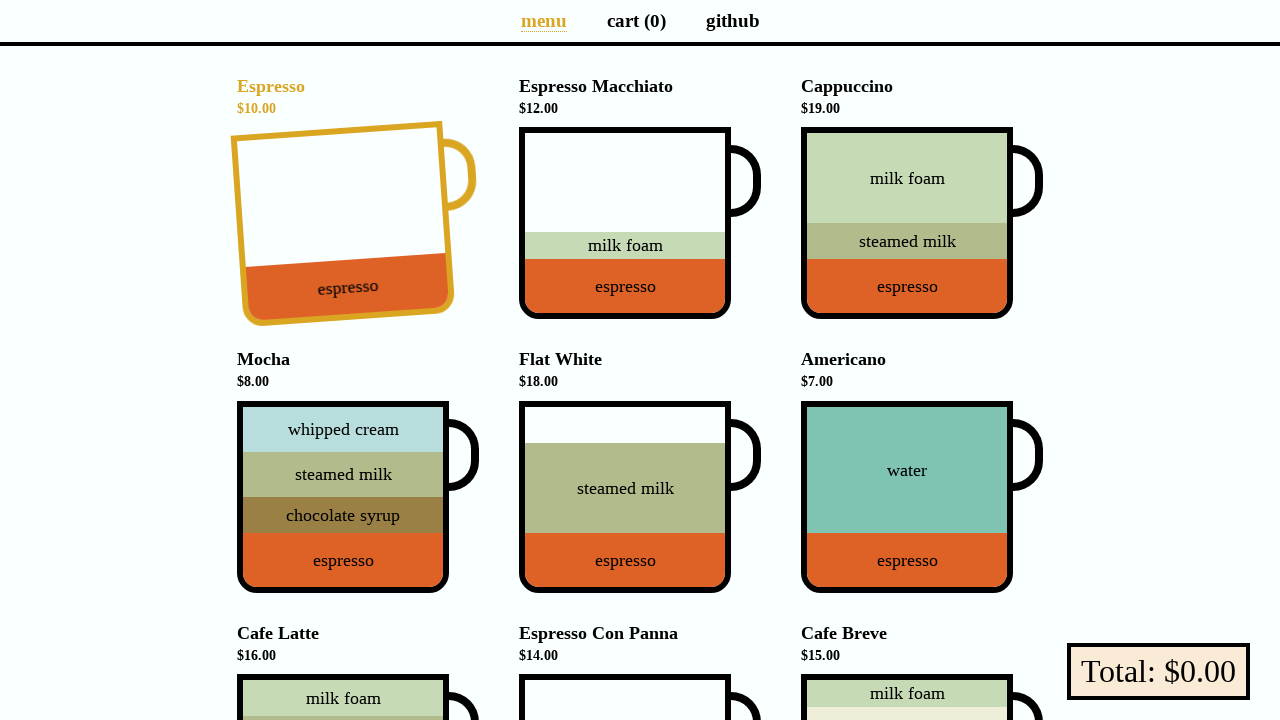

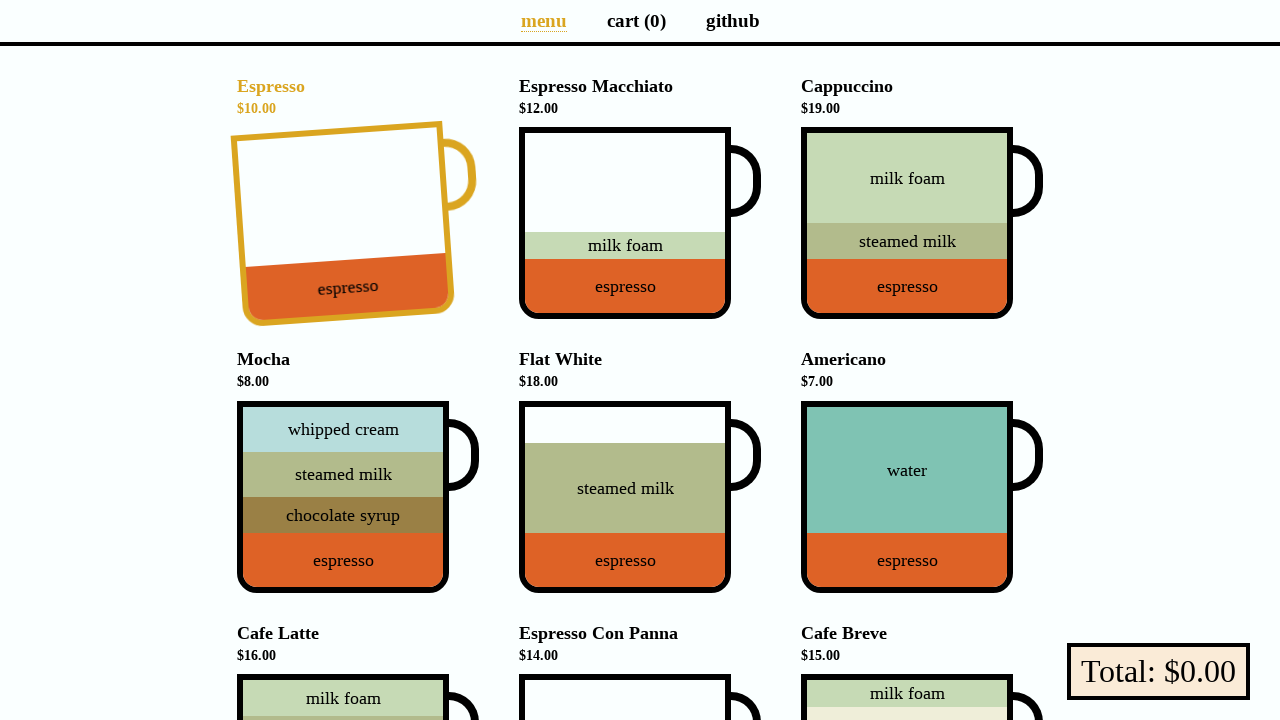